Tests radio button handling by clicking on the "Hockey" radio button and verifying it becomes selected.

Starting URL: https://practice.cydeo.com/radio_buttons

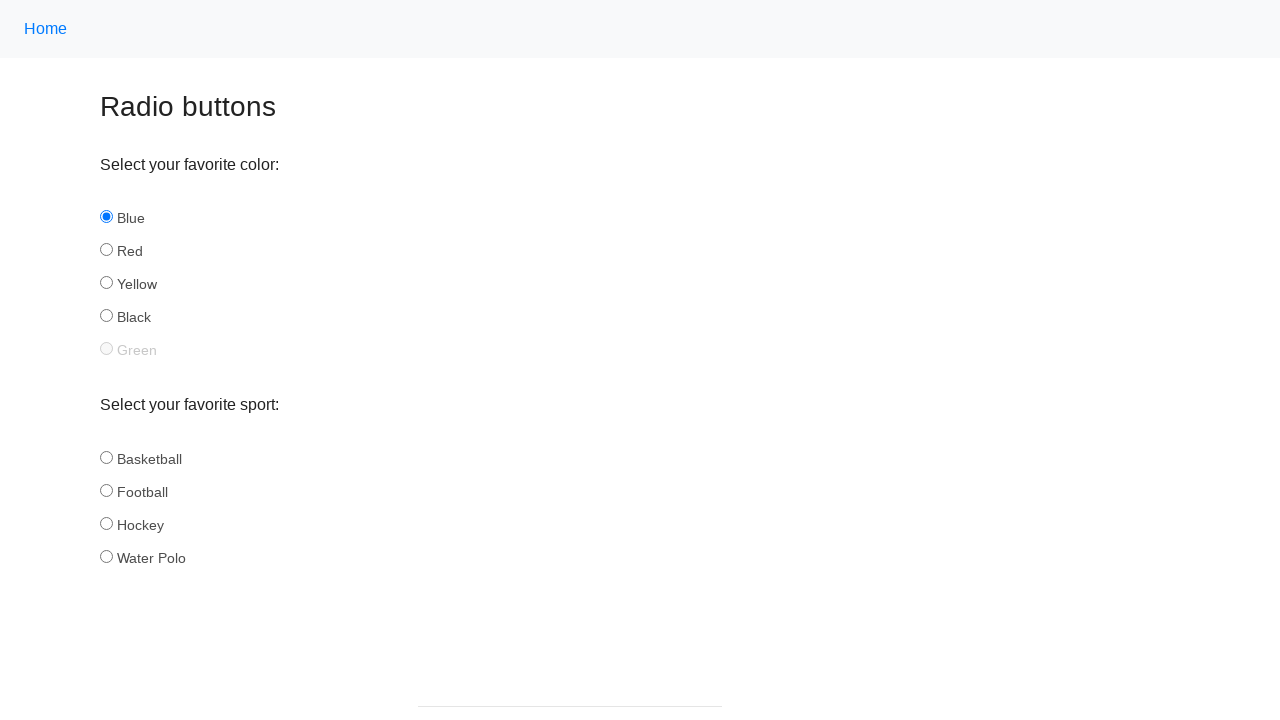

Clicked on the Hockey radio button at (106, 523) on input#hockey
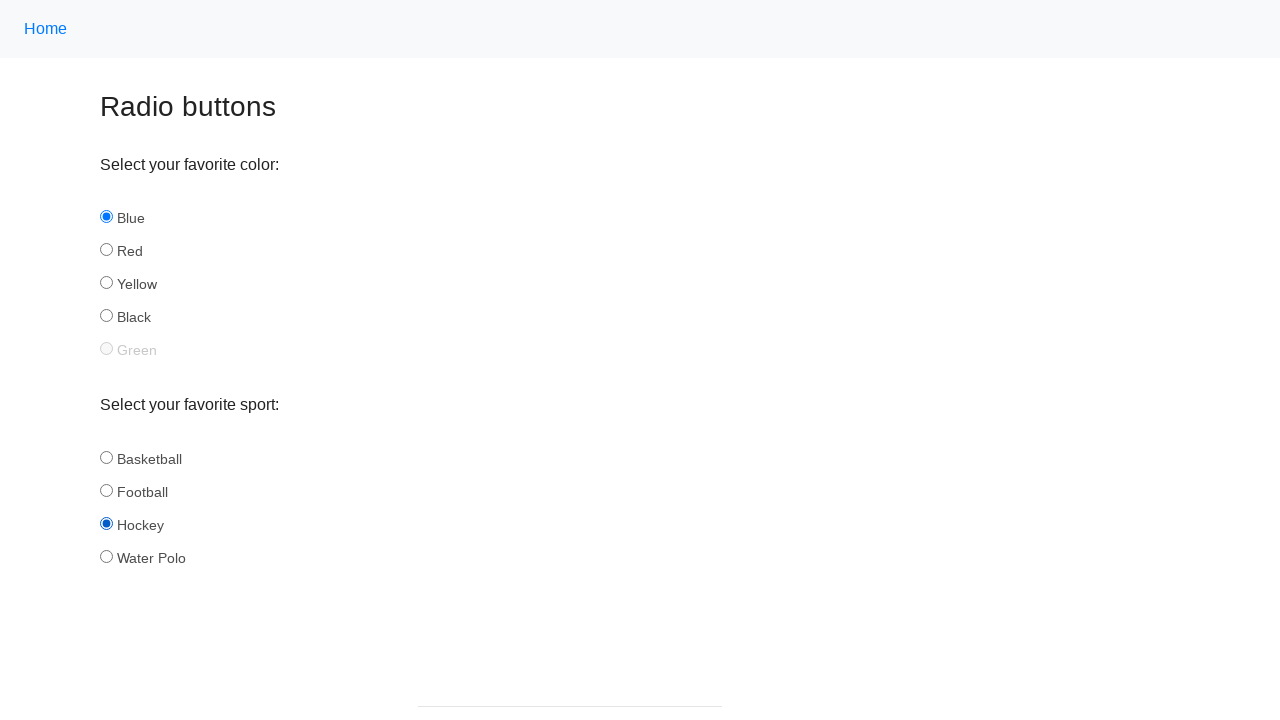

Verified that the Hockey radio button is selected
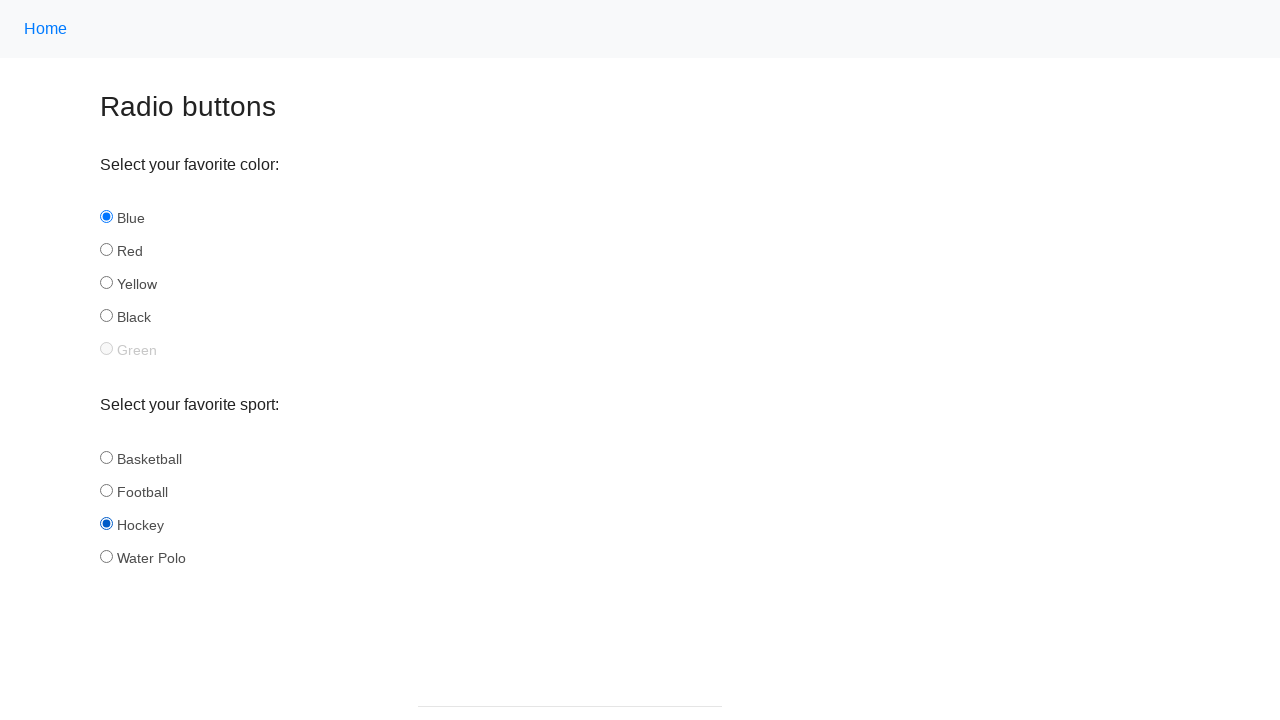

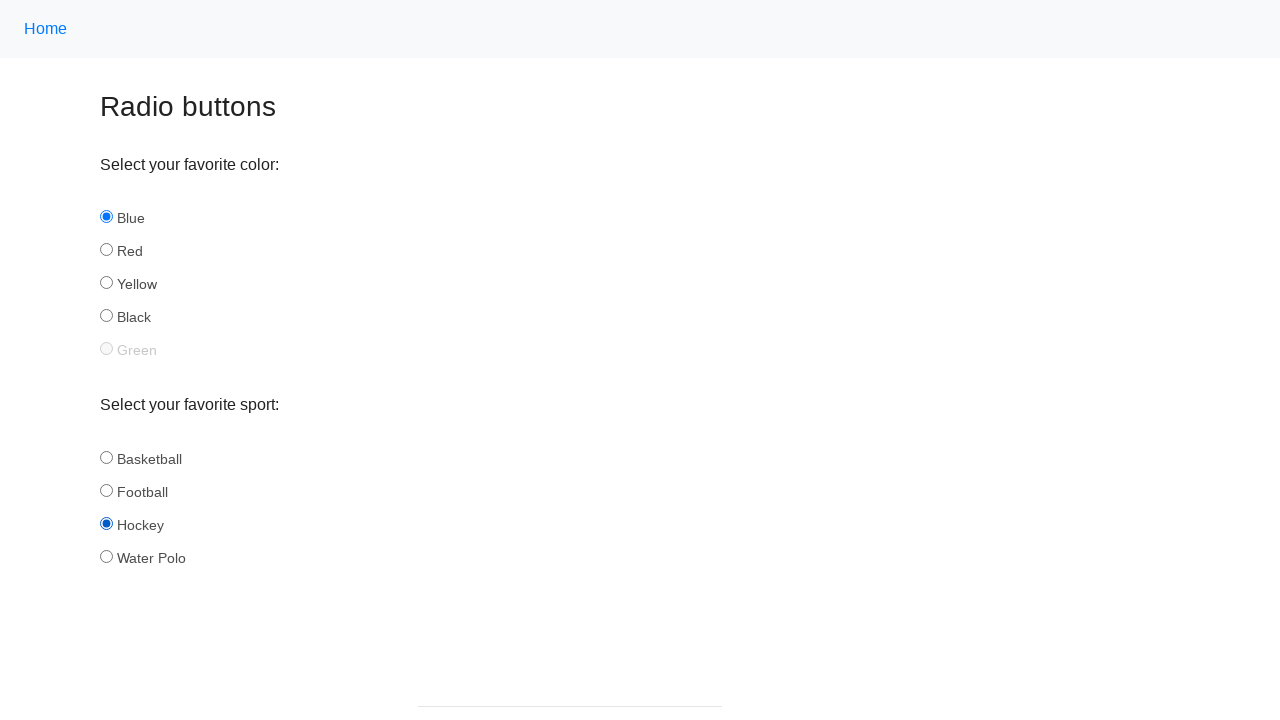